Tests dynamic controls by removing a checkbox element, waiting for it to disappear, then adding it back

Starting URL: http://the-internet.herokuapp.com/dynamic_controls

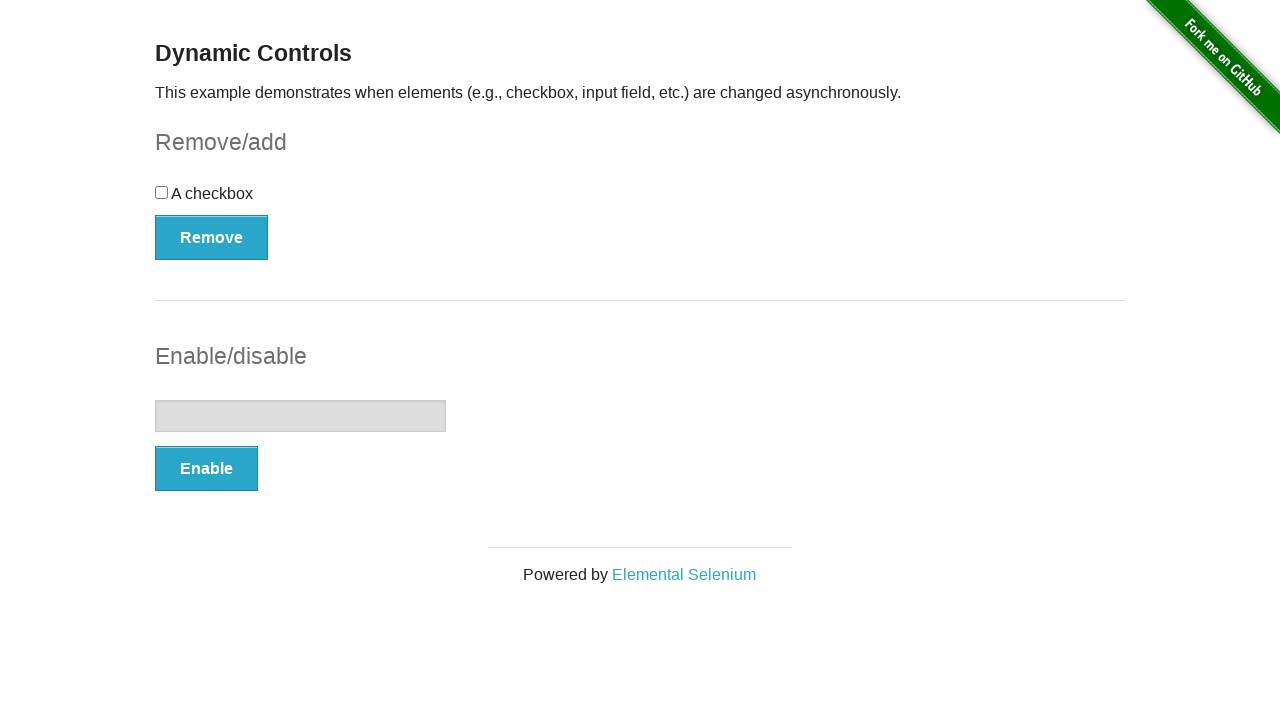

Verified checkbox element is visible
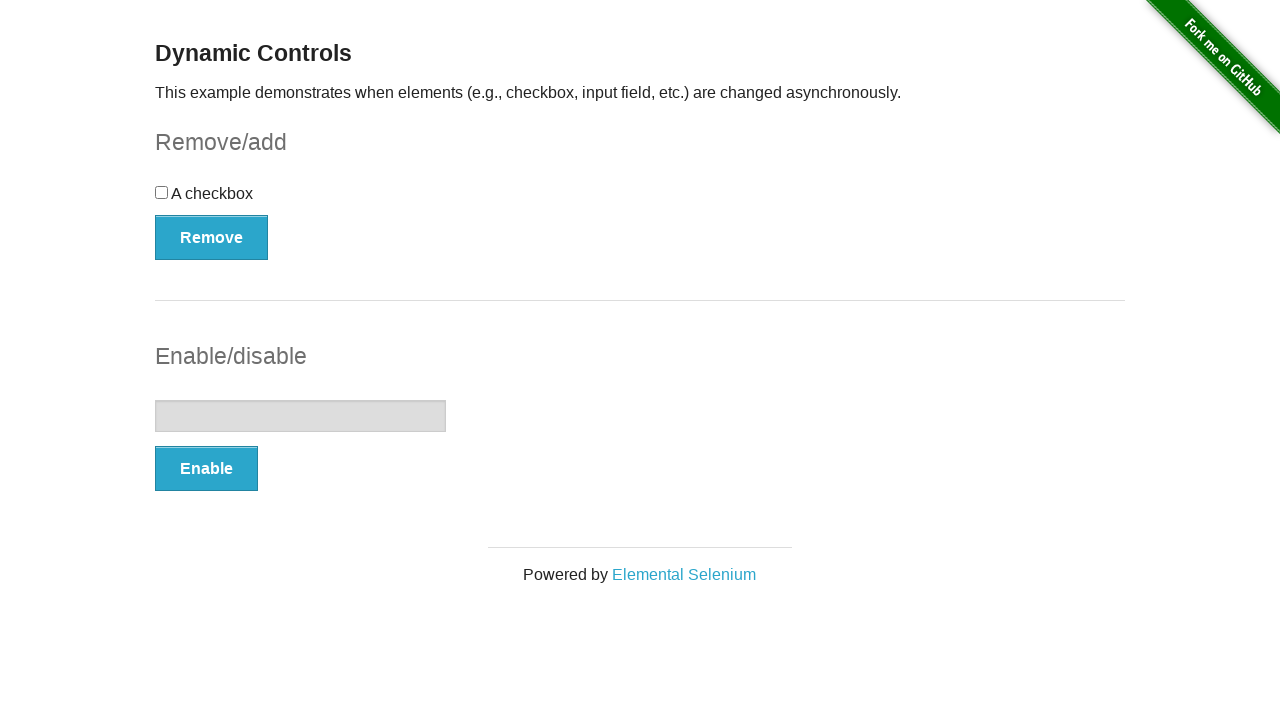

Clicked Remove button to delete checkbox element at (212, 237) on button:has-text('Remove')
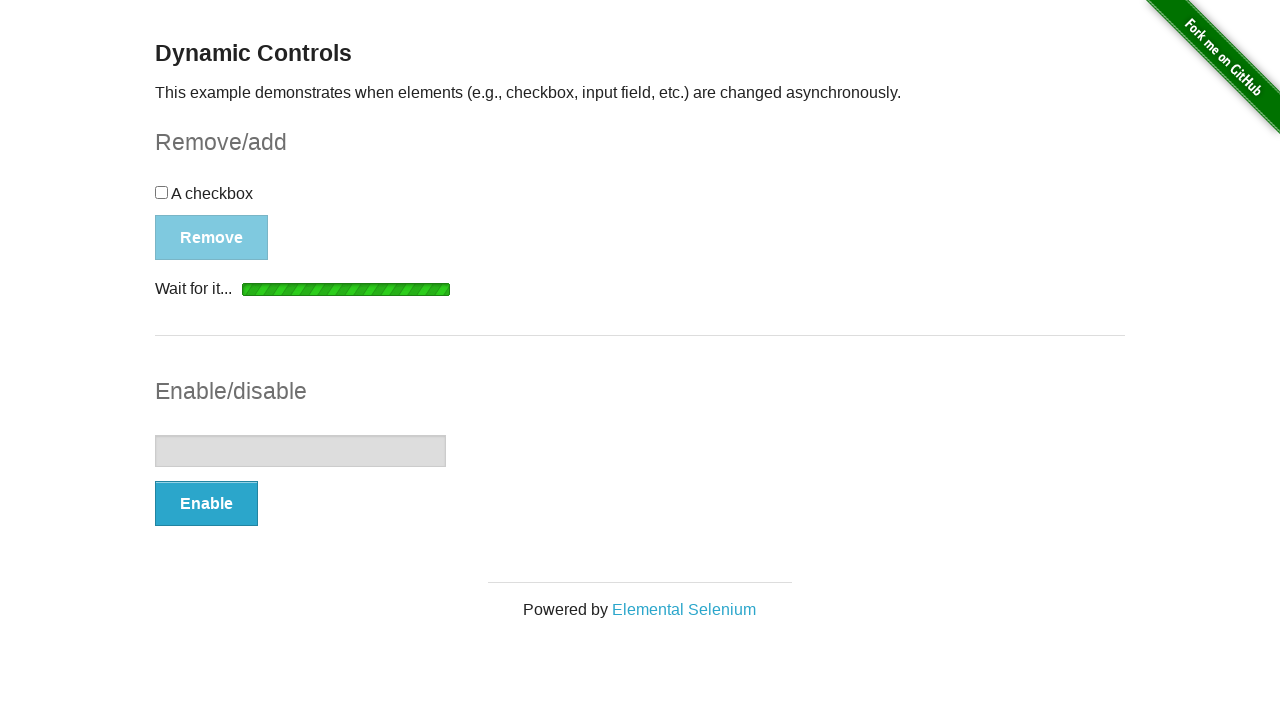

Confirmed checkbox element has been removed and is hidden
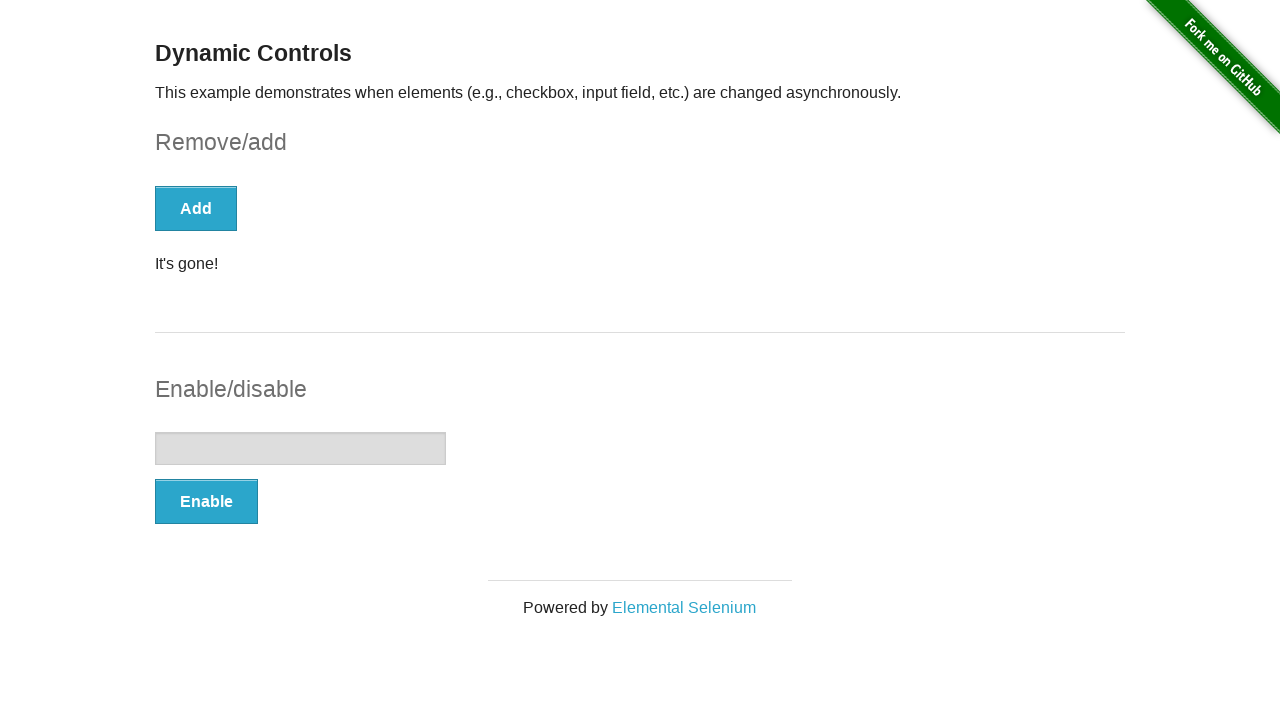

Clicked Add button to restore checkbox element at (196, 208) on button:has-text('Add')
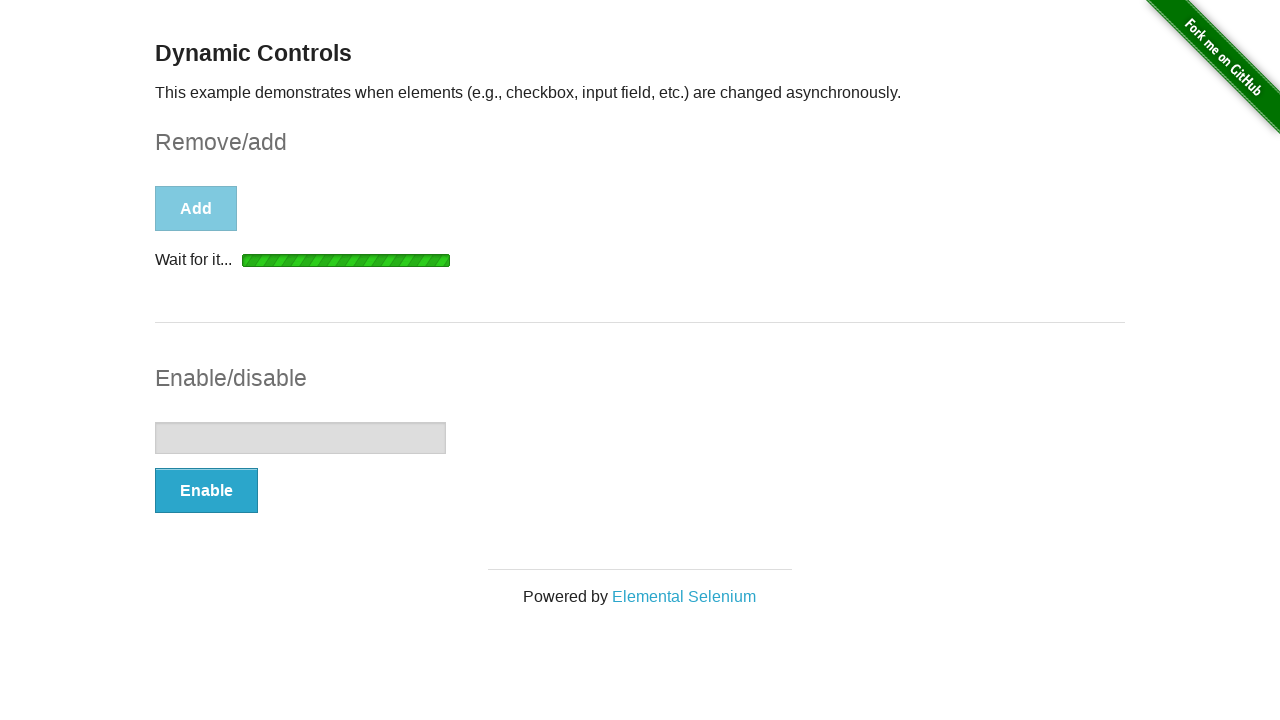

Confirmed checkbox element has been added back and is visible
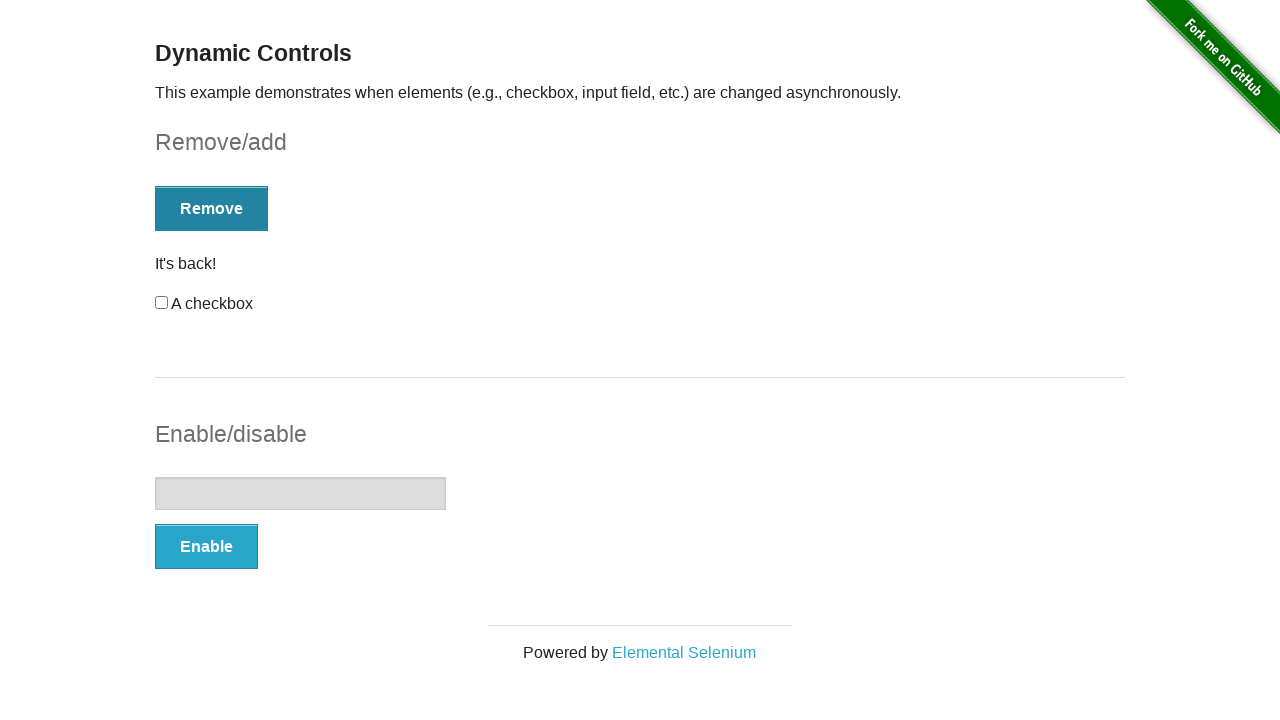

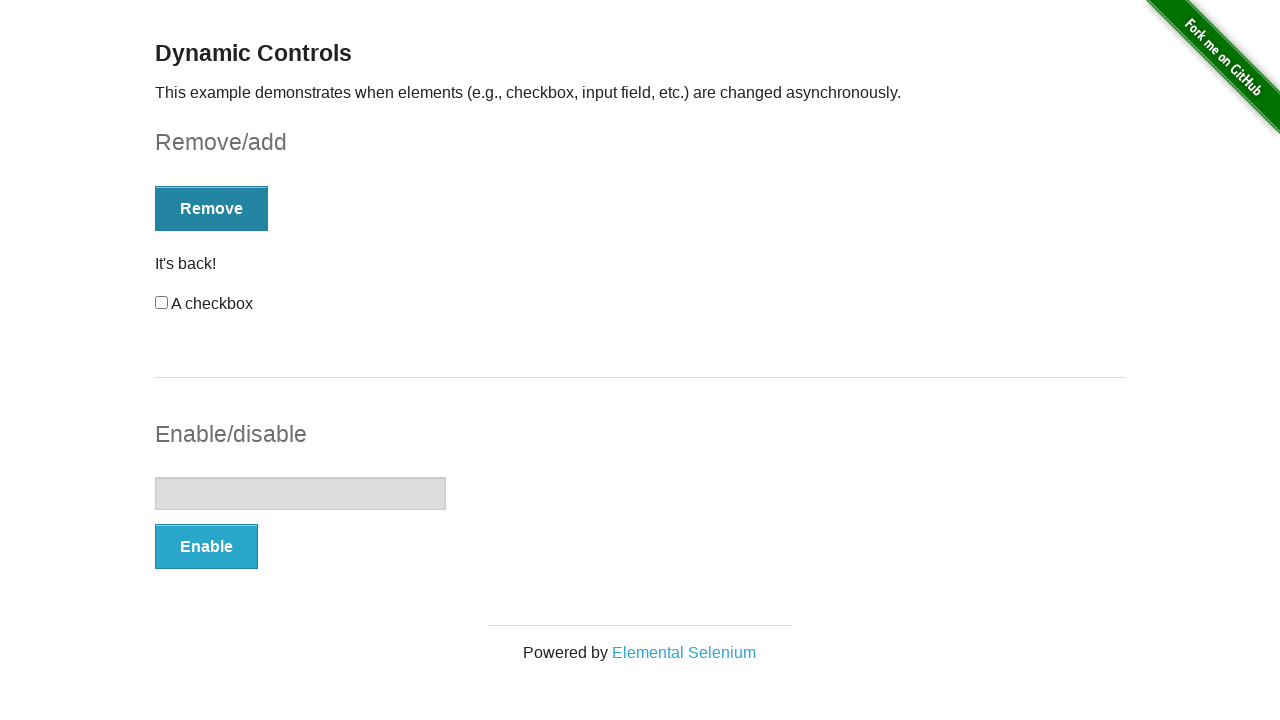